Tests that clicking Clear completed removes completed items from the list

Starting URL: https://demo.playwright.dev/todomvc

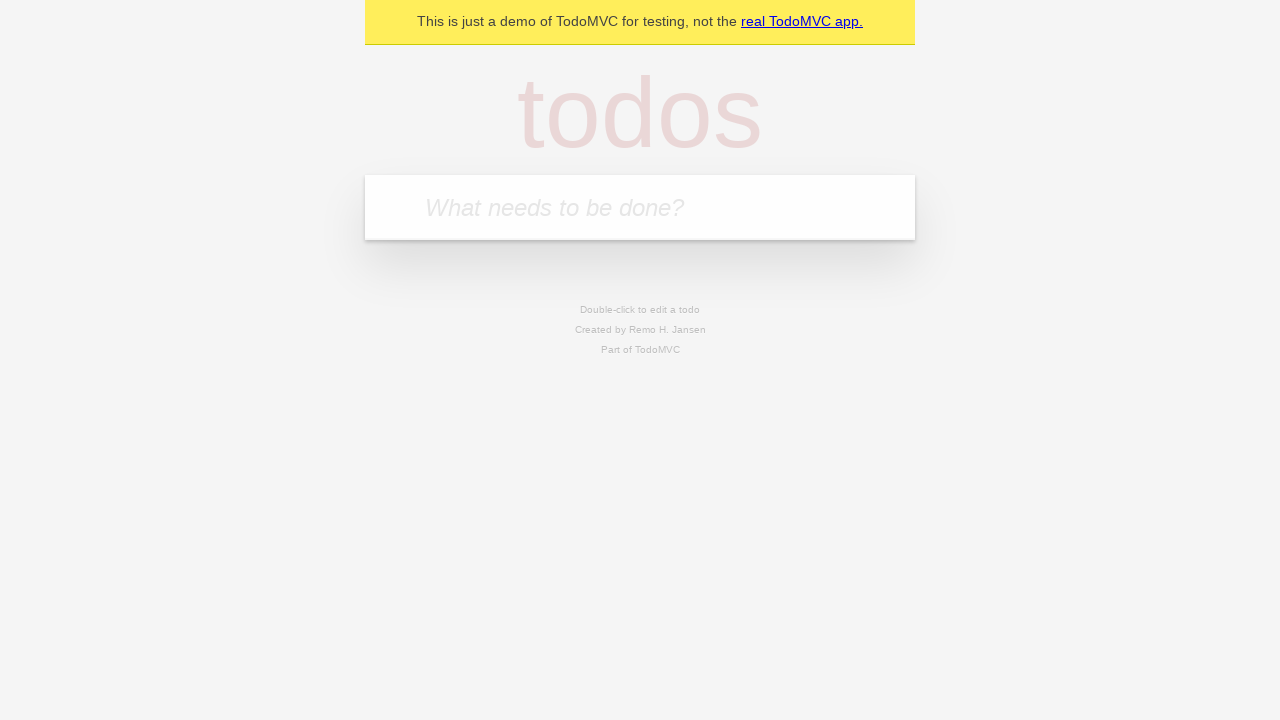

Filled input field with first todo 'buy some cheese' on internal:attr=[placeholder="What needs to be done?"i]
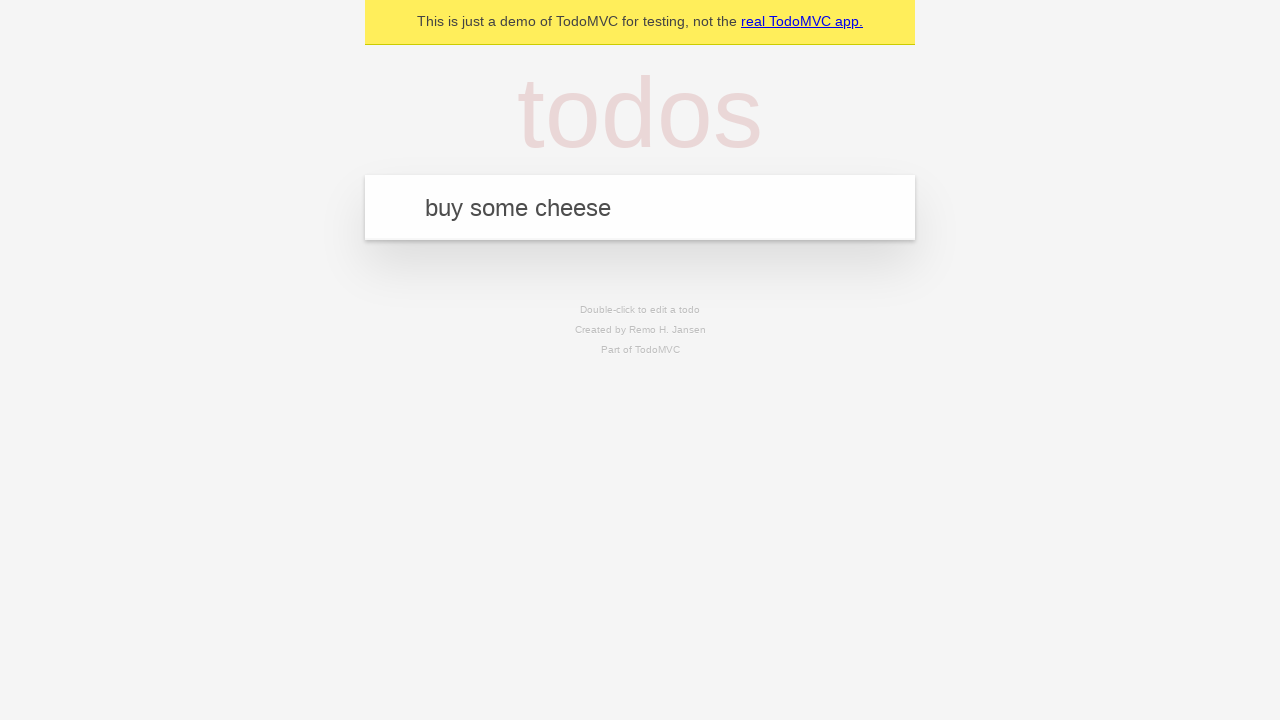

Pressed Enter to add first todo on internal:attr=[placeholder="What needs to be done?"i]
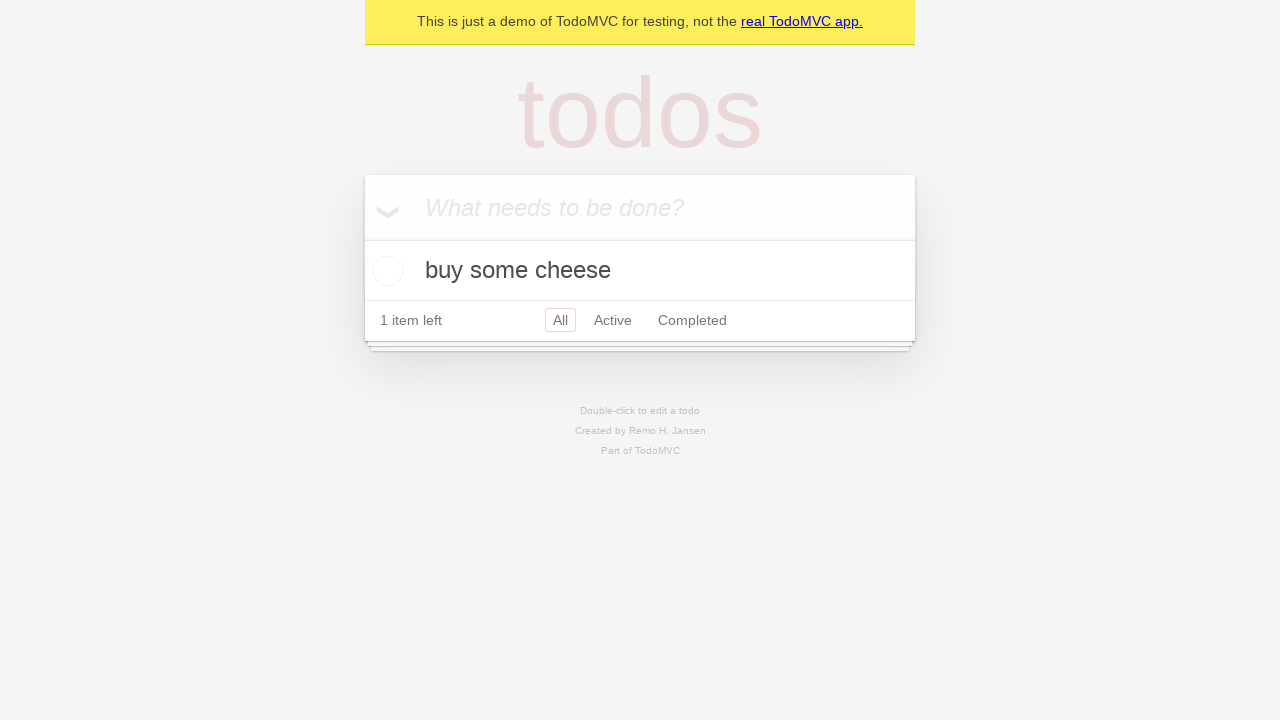

Filled input field with second todo 'feed the cat' on internal:attr=[placeholder="What needs to be done?"i]
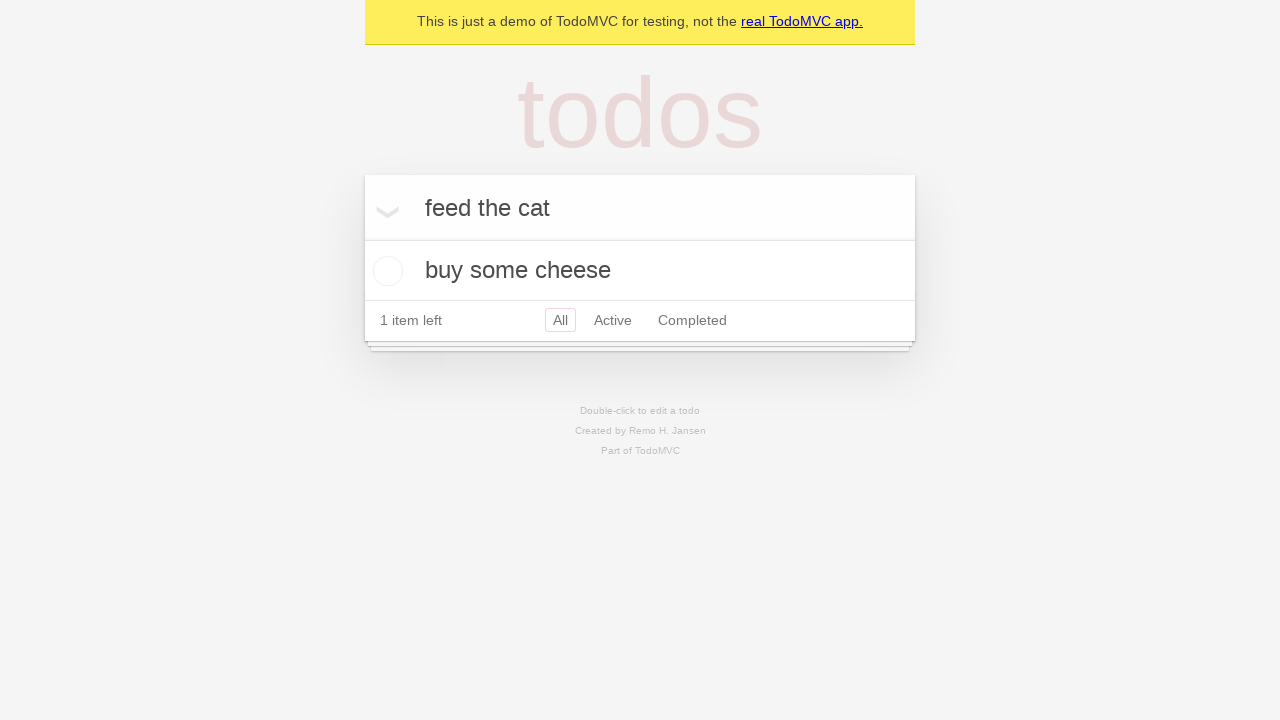

Pressed Enter to add second todo on internal:attr=[placeholder="What needs to be done?"i]
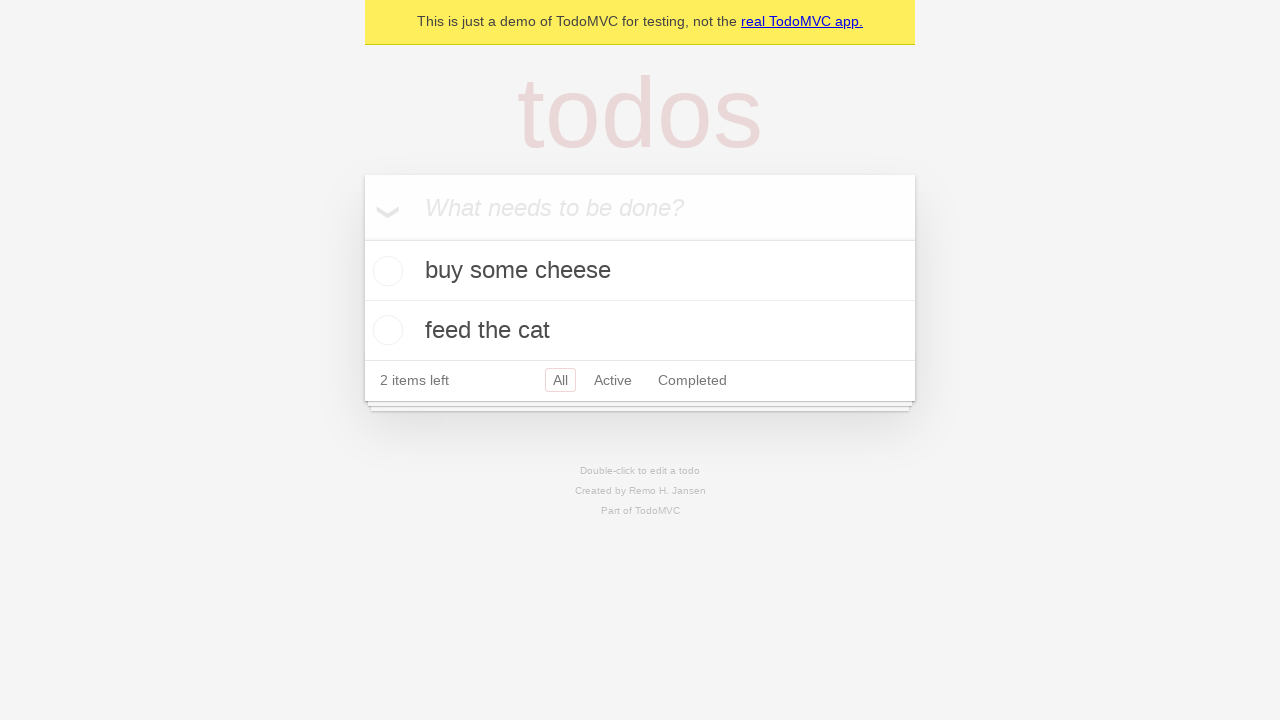

Filled input field with third todo 'book a doctors appointment' on internal:attr=[placeholder="What needs to be done?"i]
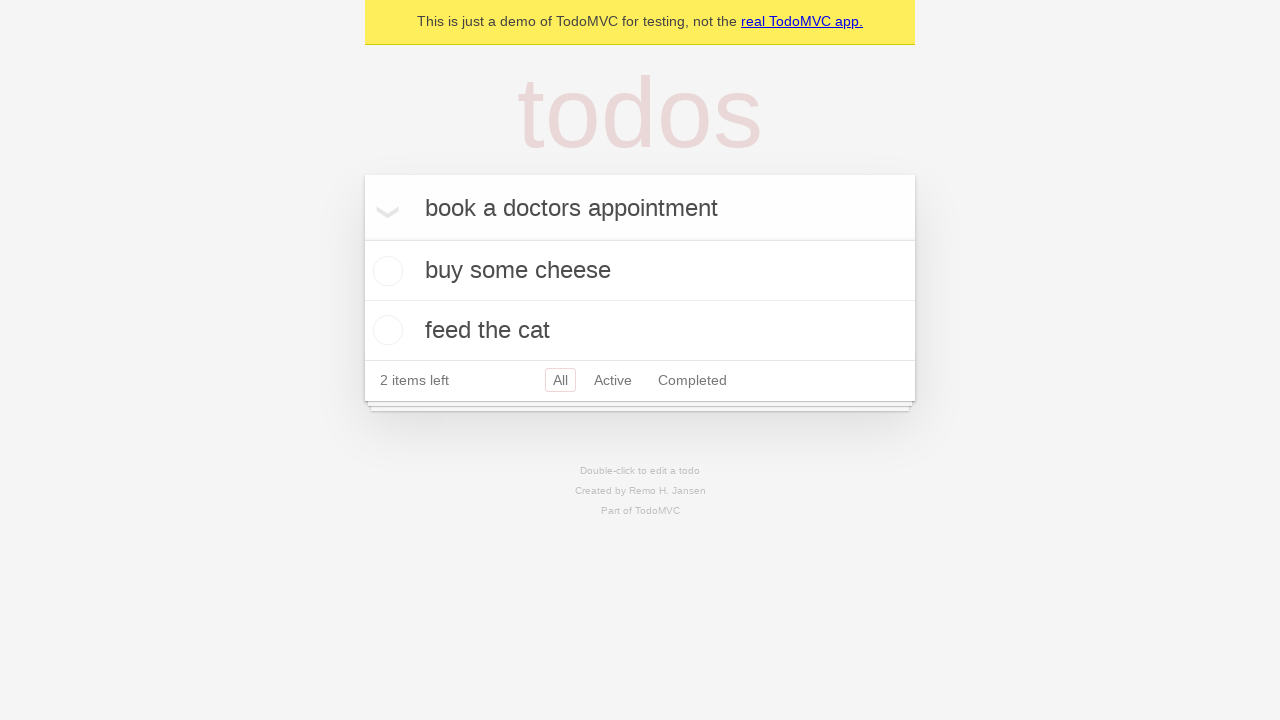

Pressed Enter to add third todo on internal:attr=[placeholder="What needs to be done?"i]
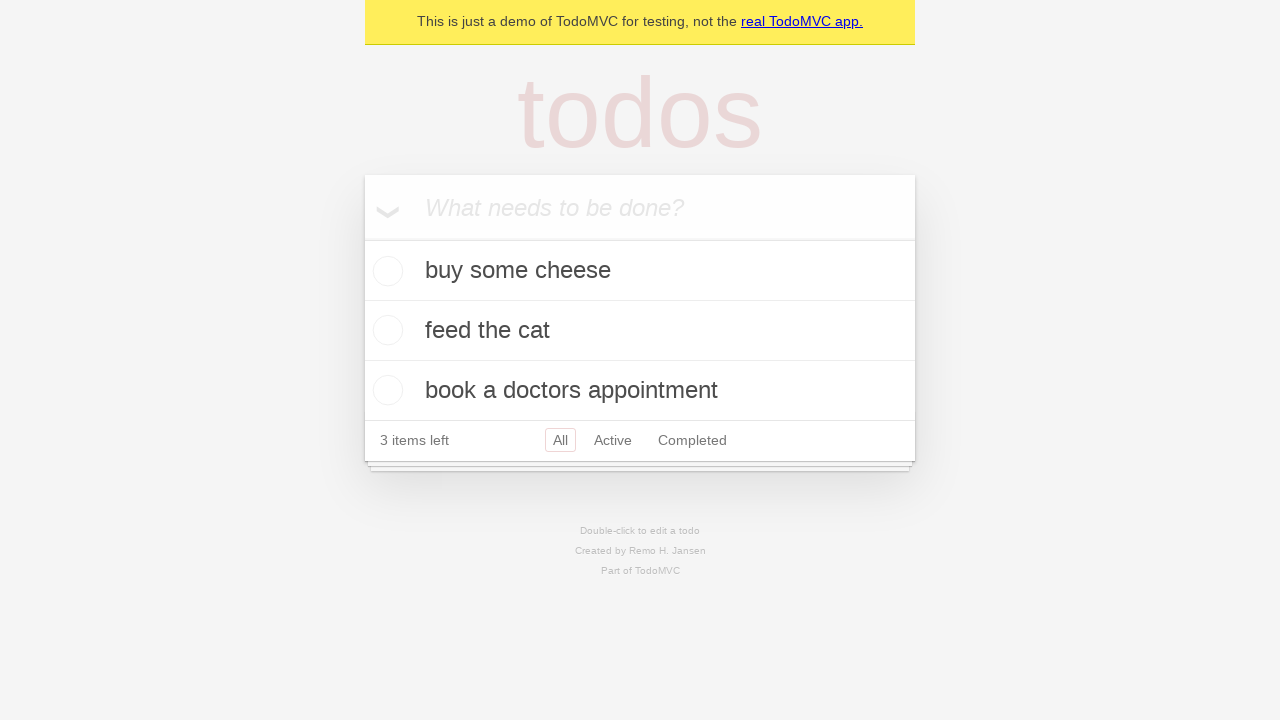

Checked the second todo item to mark it as completed at (385, 330) on internal:testid=[data-testid="todo-item"s] >> nth=1 >> internal:role=checkbox
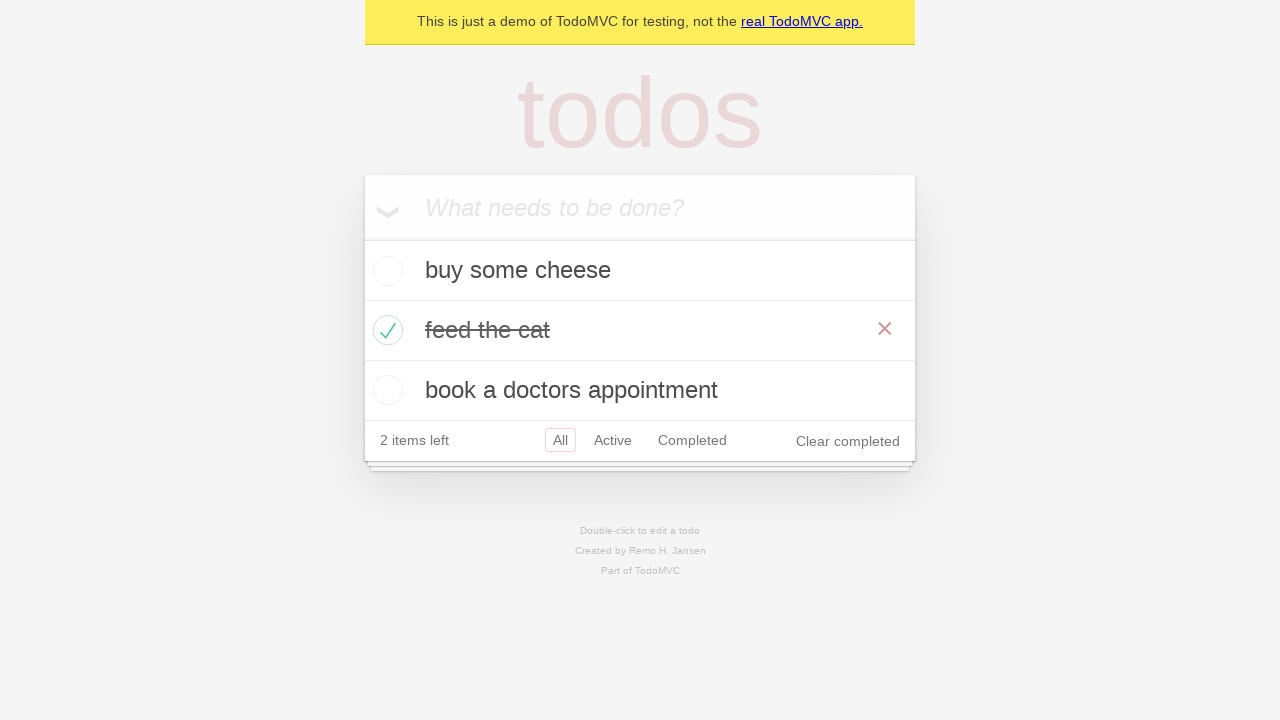

Clicked 'Clear completed' button to remove completed items at (848, 441) on internal:role=button[name="Clear completed"i]
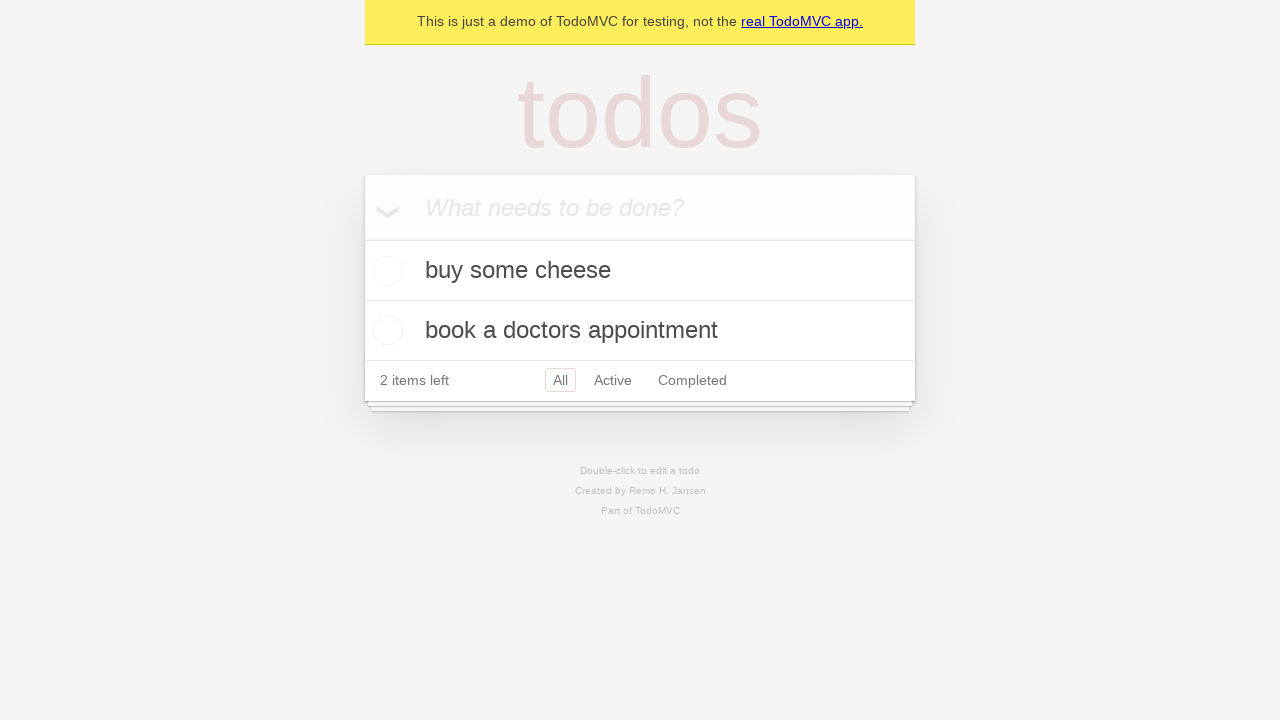

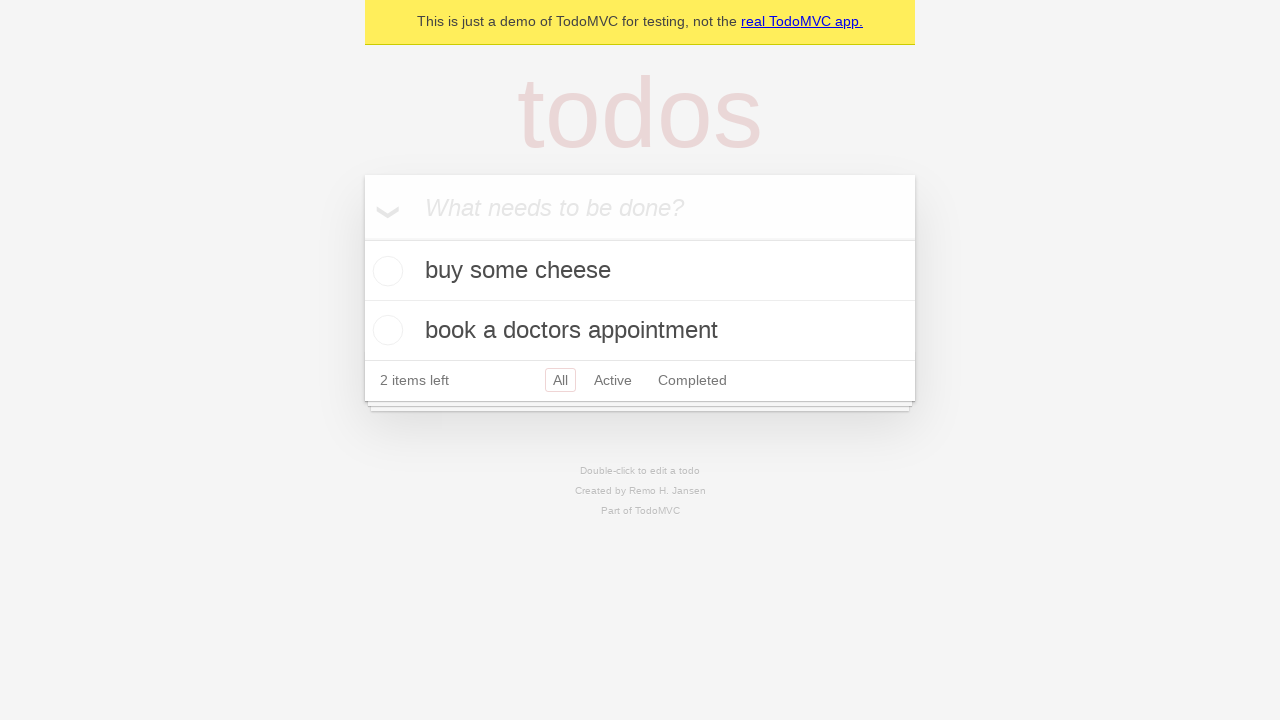